Tests the faculty approval page by clicking accept and reject buttons and handling confirmation alerts

Starting URL: https://ramandy007.github.io/leave_management/faculty/FacultyApproval.html

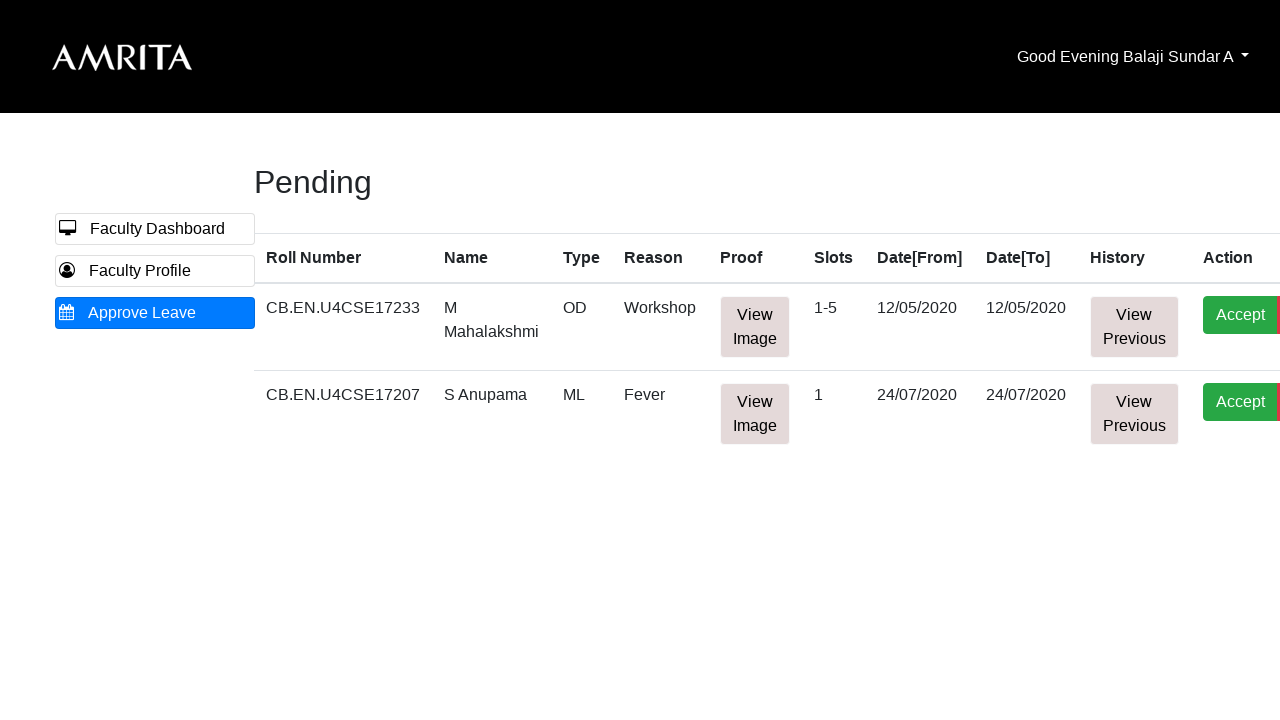

Navigated to Faculty Approval page
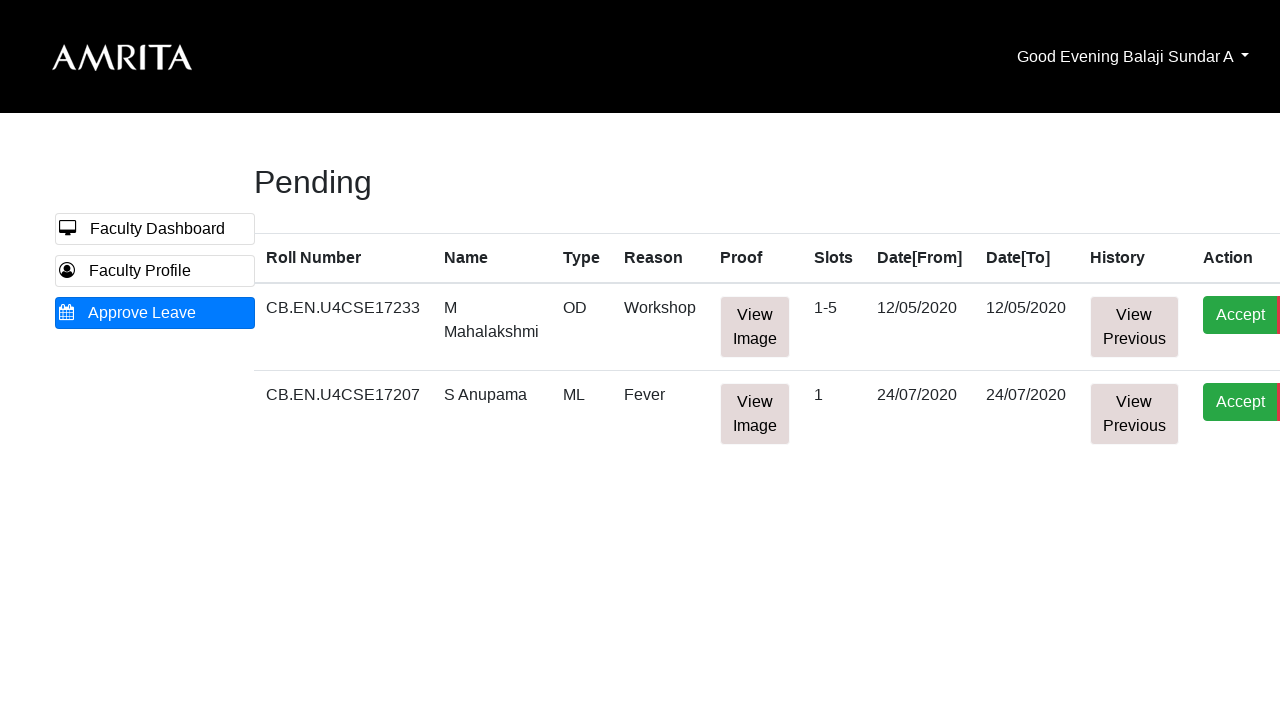

Clicked Accept button at (1240, 315) on button[onclick='DeleteRowFunctionA()']
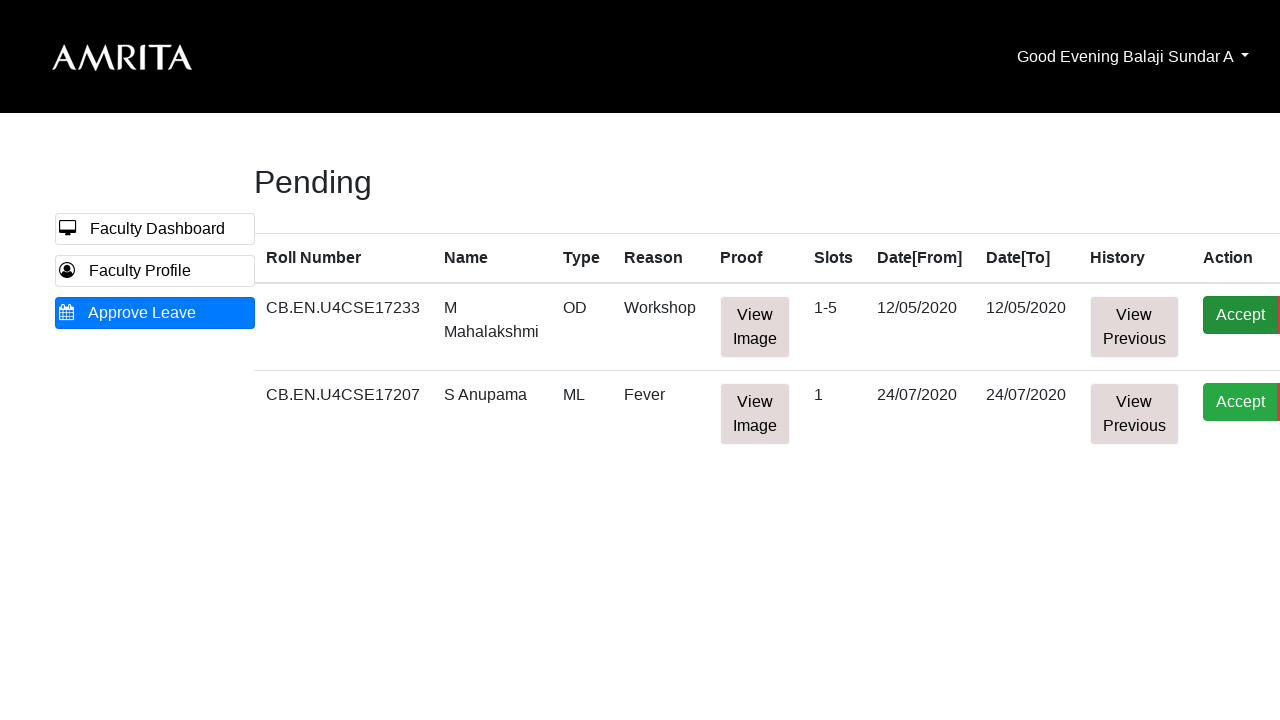

Set up dialog handler to dismiss confirmation alert
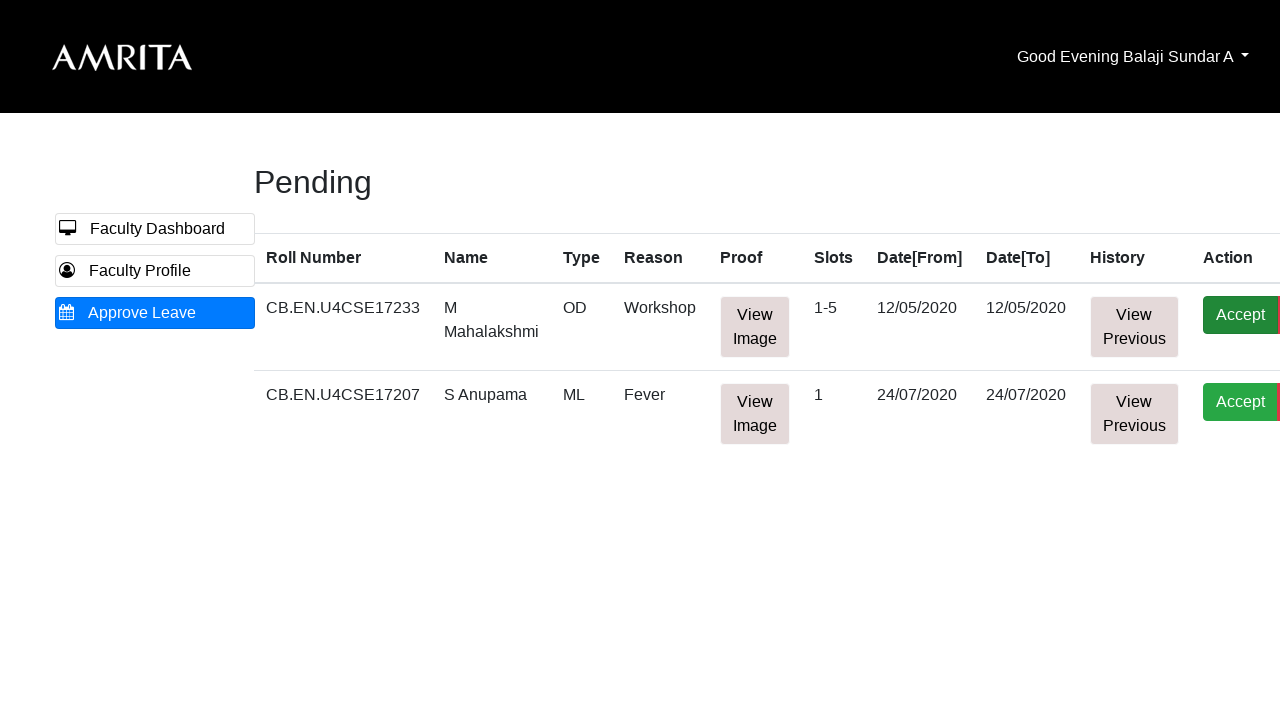

Clicked Reject button at (1244, 315) on button[onclick='DeleteRowFunctionR()']
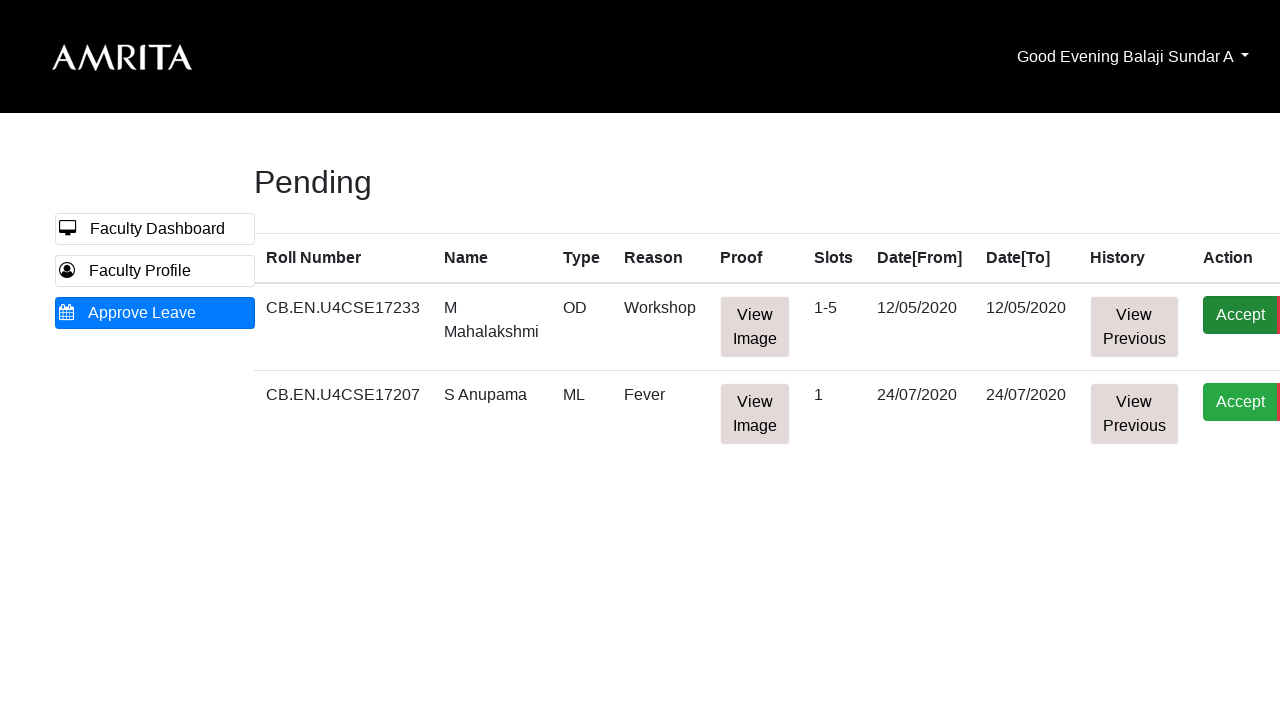

Rejection confirmation alert dismissed by dialog handler
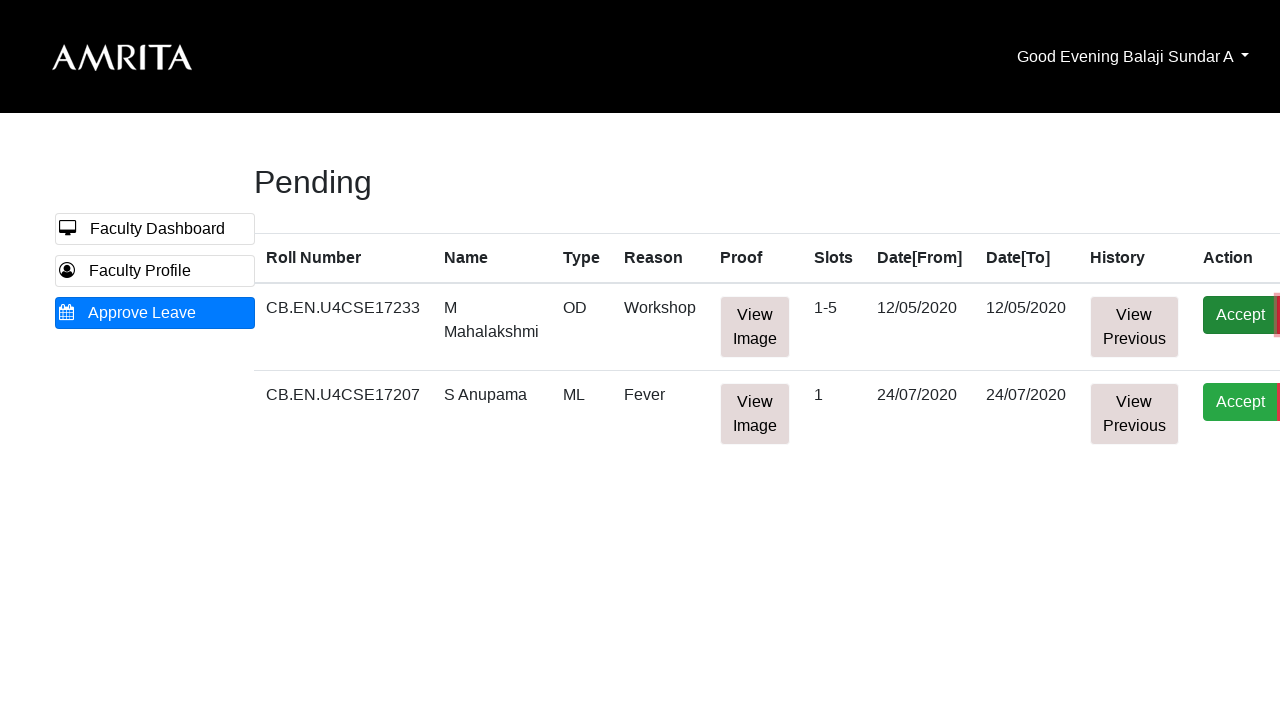

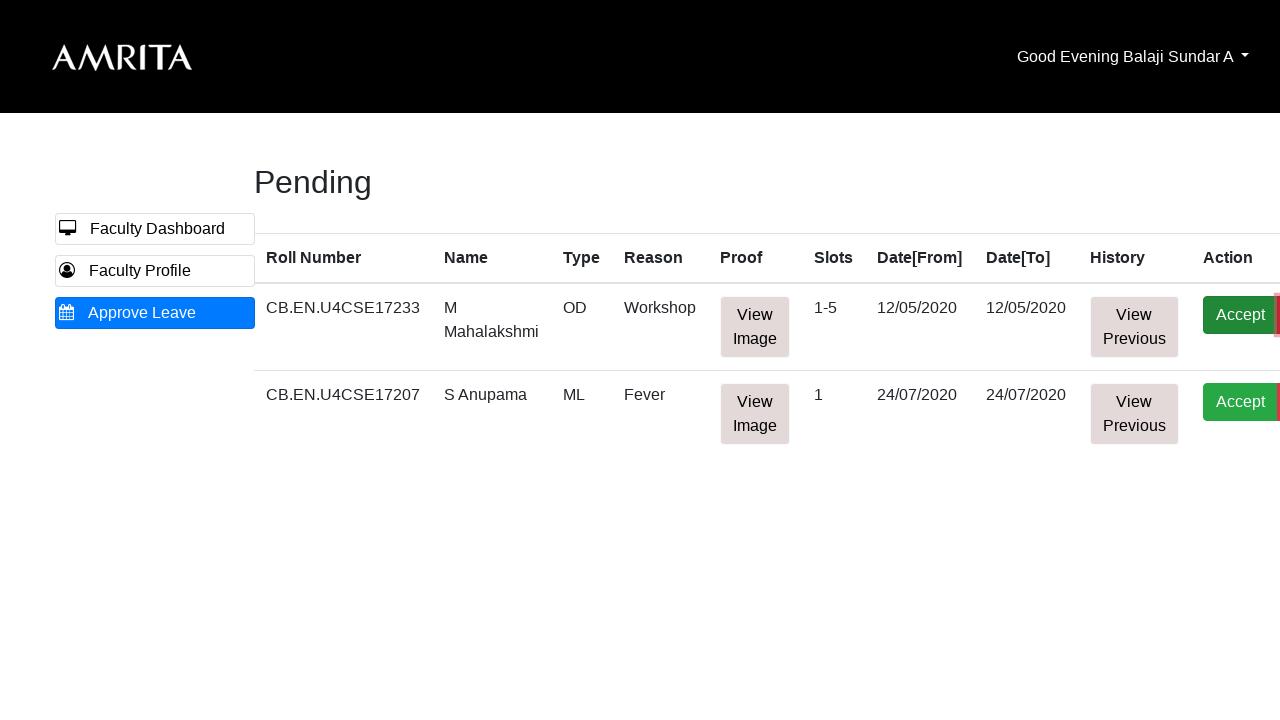